Tests that the news page does not contain 404 errors or "content not found" messages

Starting URL: https://egundem.com/haberler

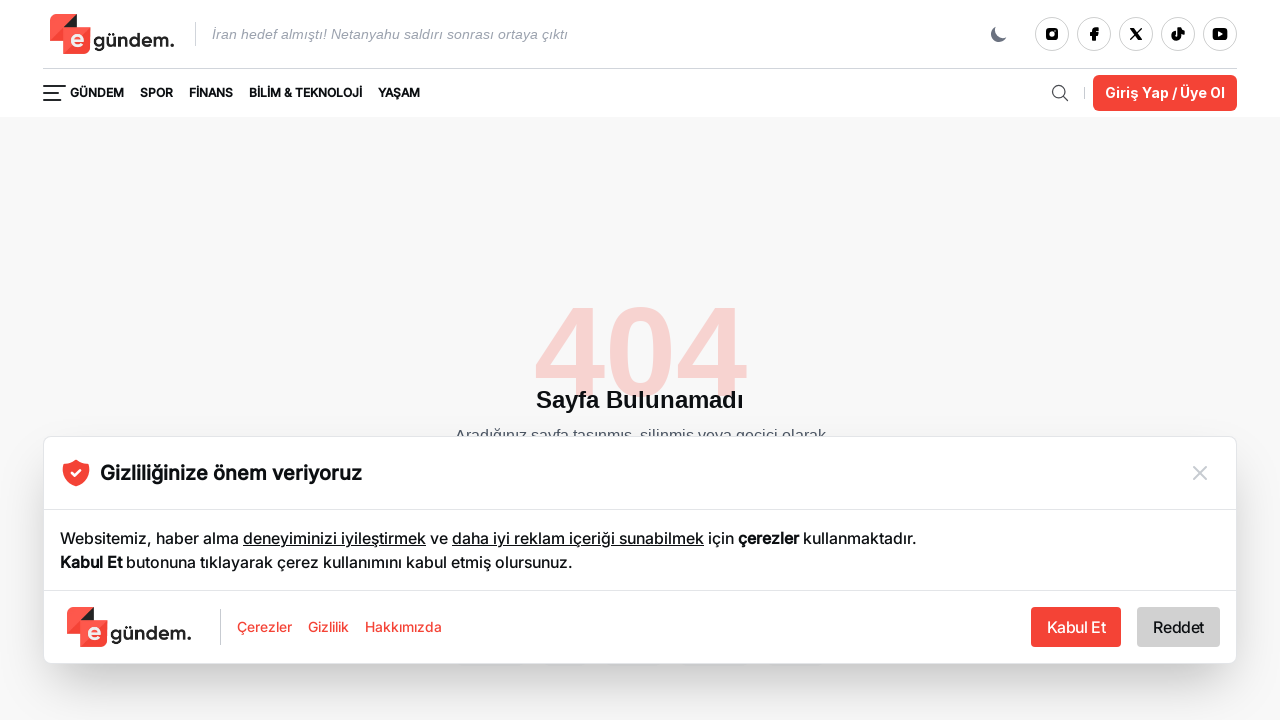

Page reached domcontentloaded state
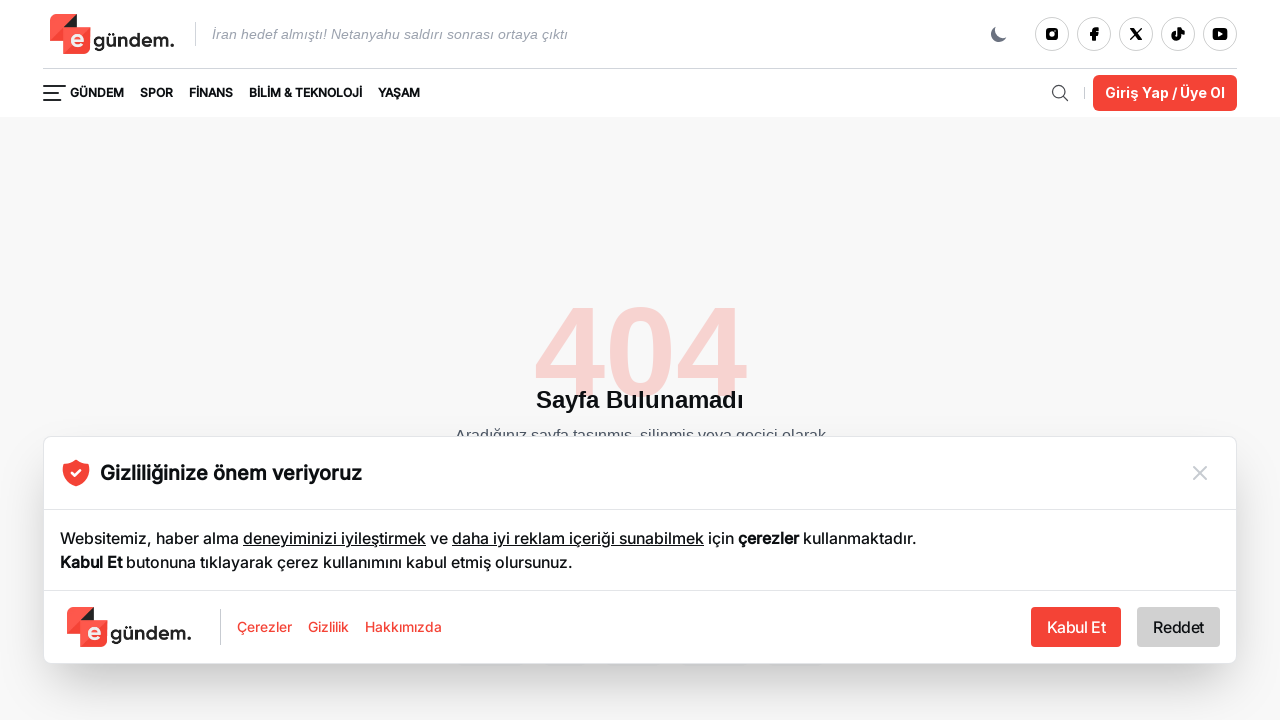

Body element is present on the news page
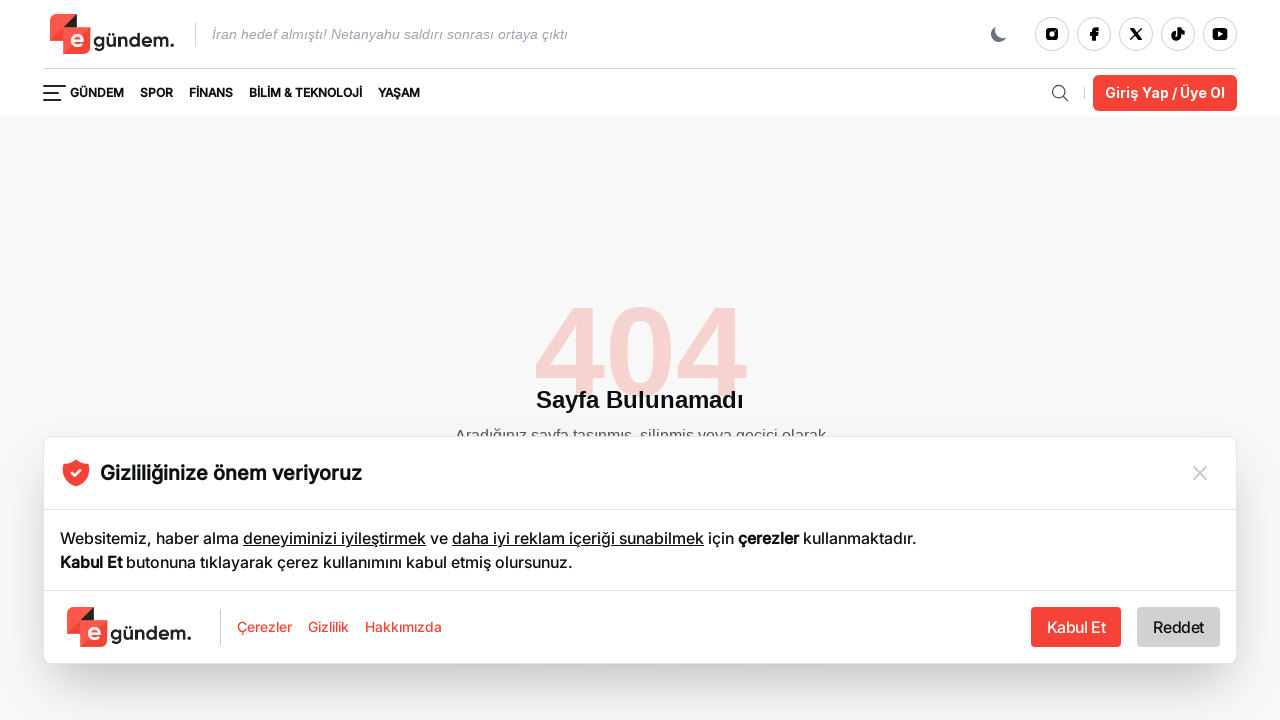

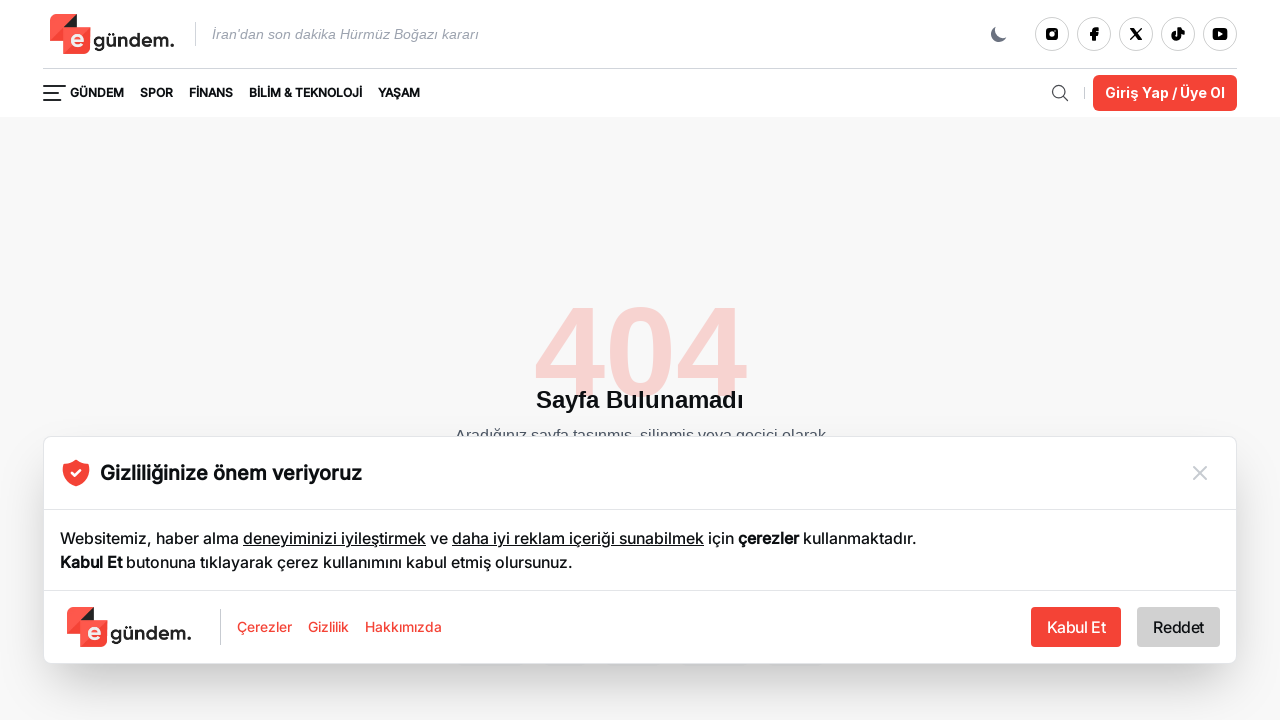